Tests scrolling functionality on Selenium downloads page by scrolling to a specific element and clicking it

Starting URL: https://www.selenium.dev/downloads/

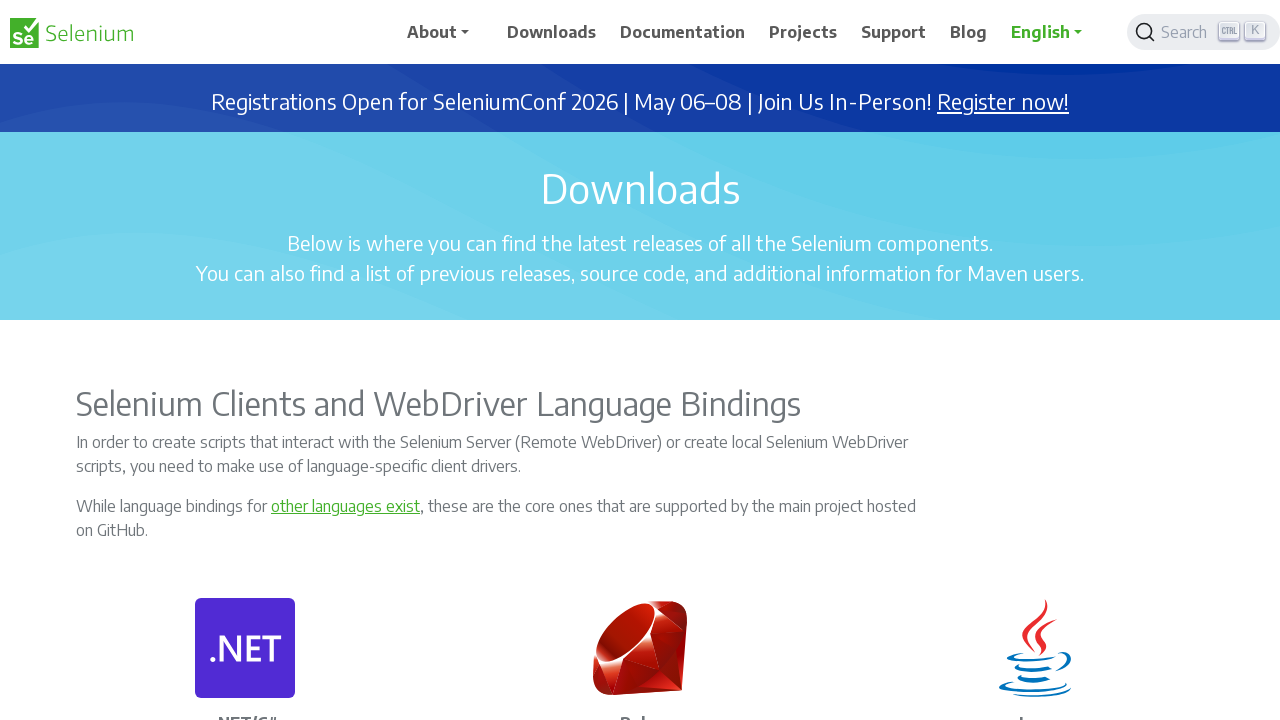

Located the 'Platforms Supported by Selenium' button
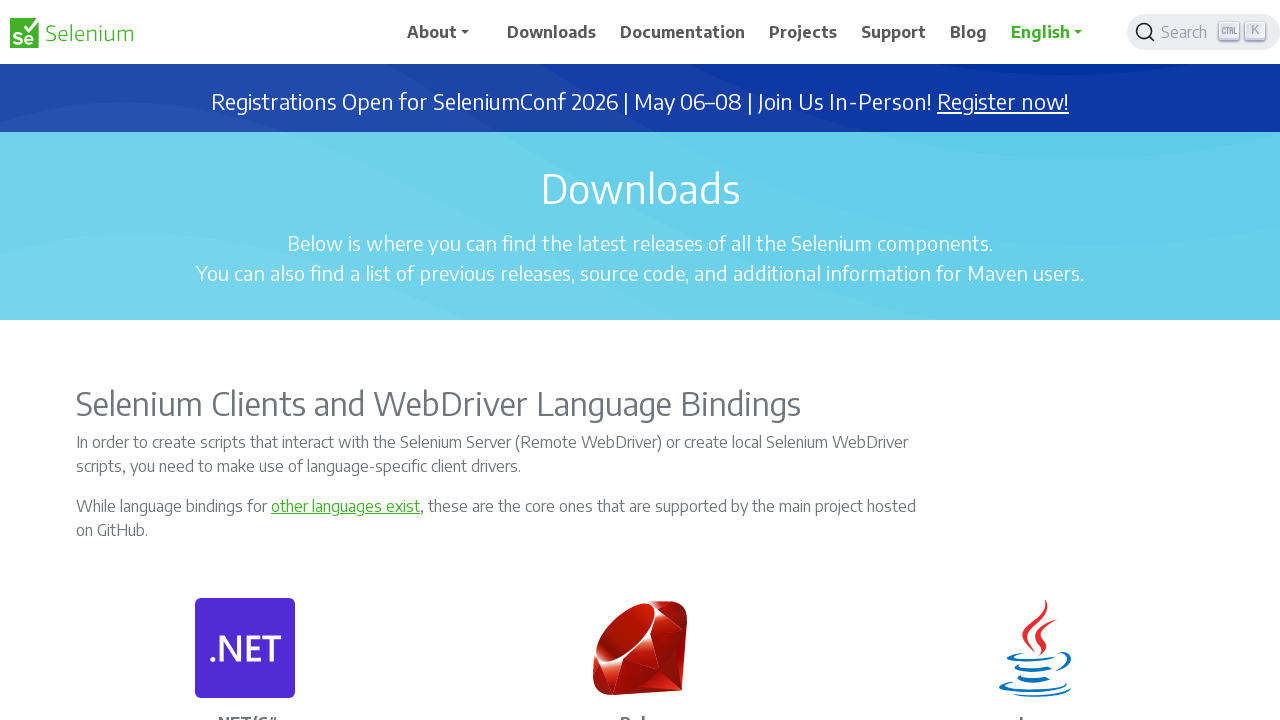

Scrolled to the 'Platforms Supported by Selenium' button
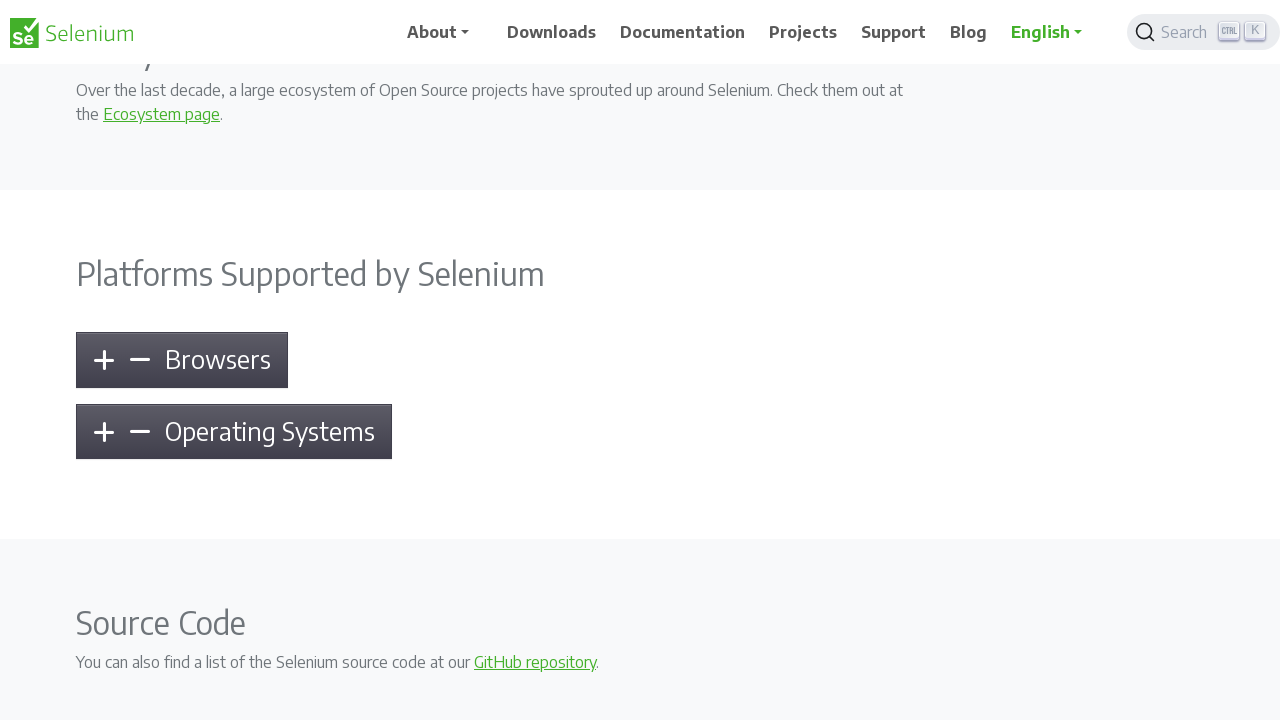

Clicked the 'Platforms Supported by Selenium' button at (182, 360) on //*[@id="platforms-supported-by-selenium"]/div/div/p[2]/button
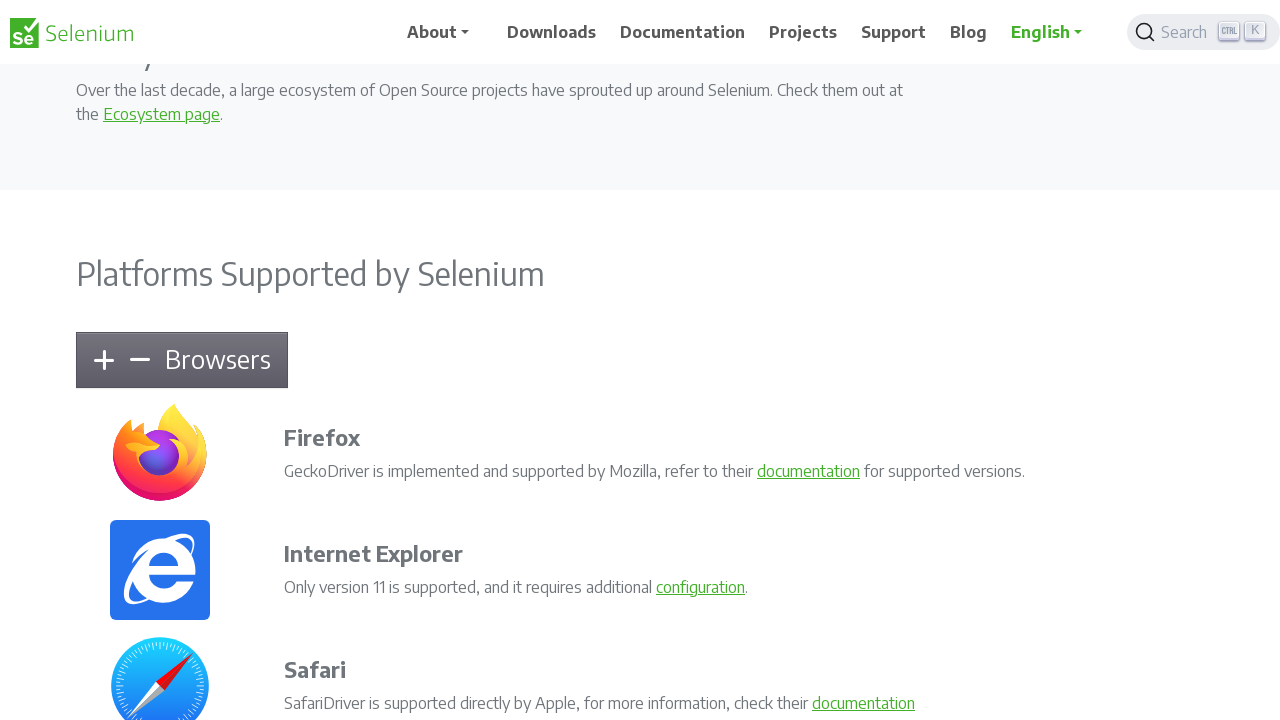

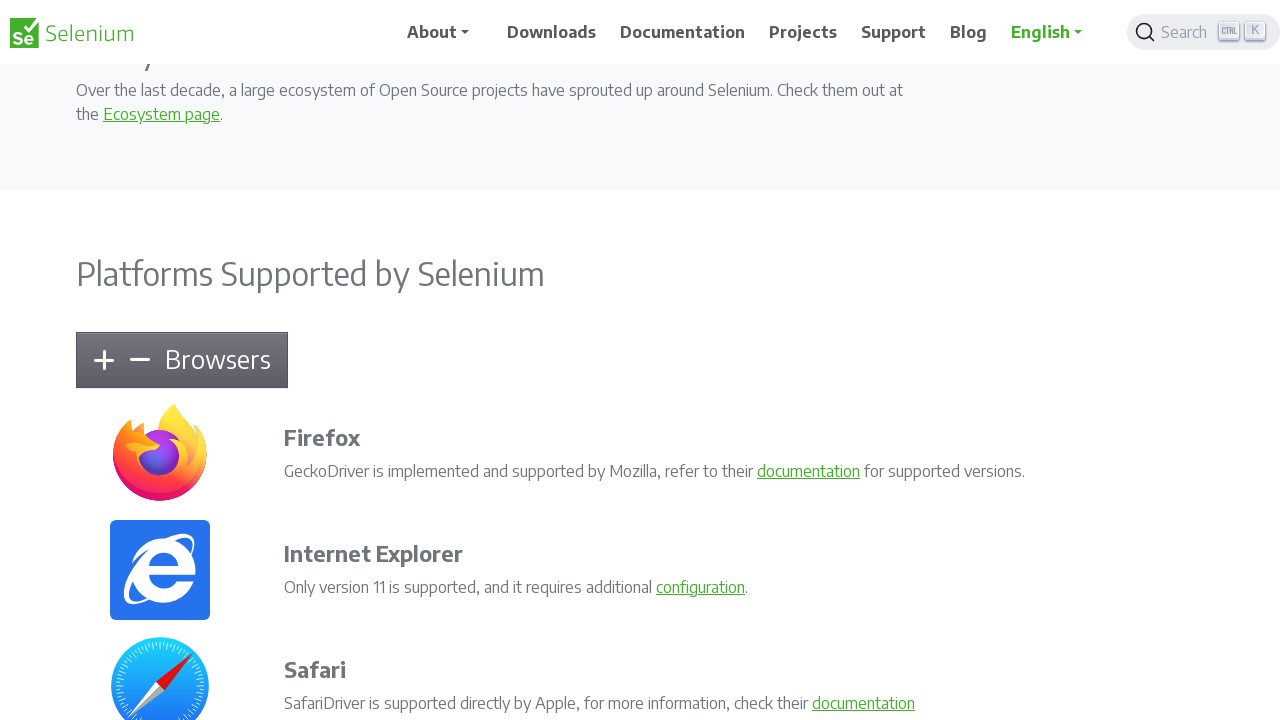